Navigates to Form Authentication page, clicks login with empty credentials, and verifies error message is displayed

Starting URL: https://the-internet.herokuapp.com/

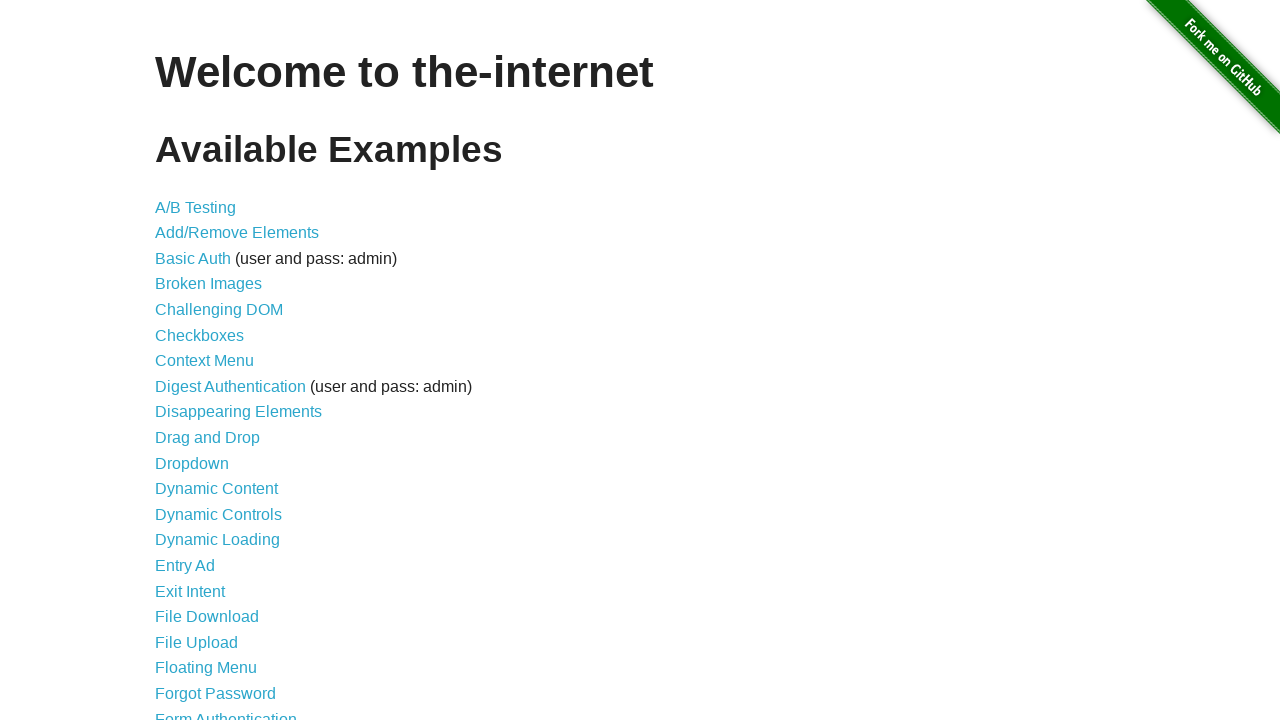

Navigated to https://the-internet.herokuapp.com/
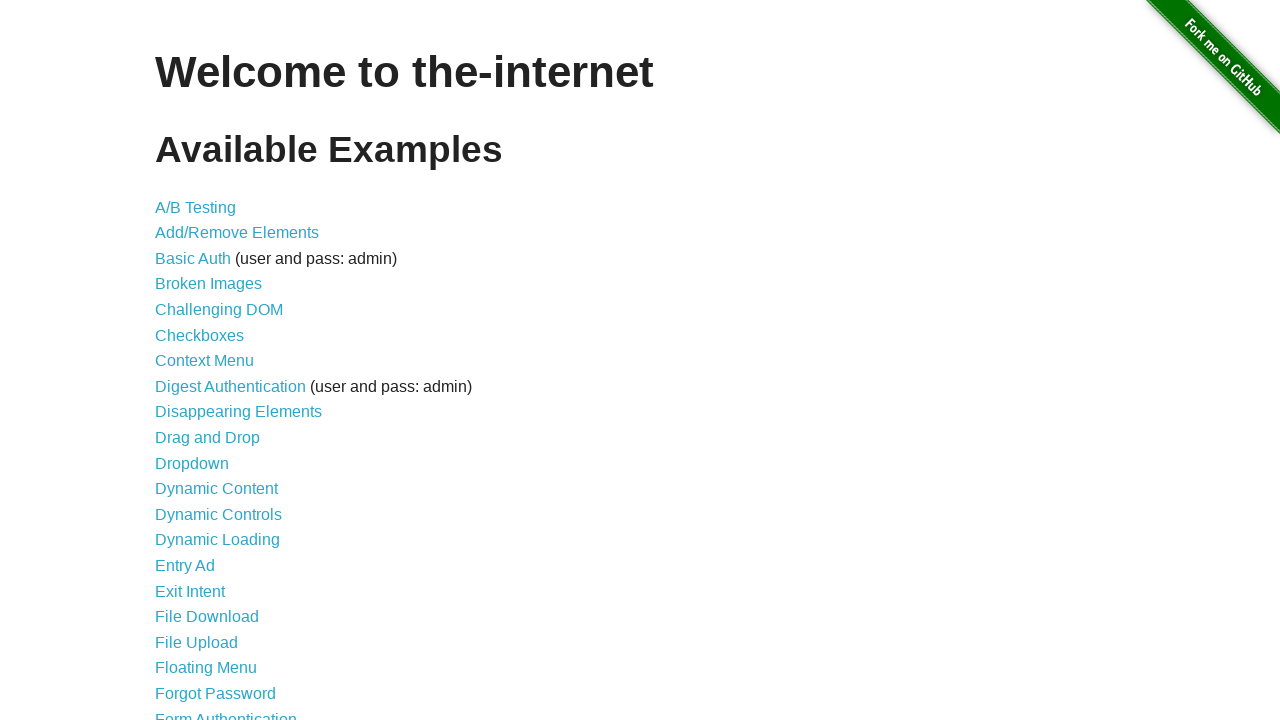

Clicked on Form Authentication link at (226, 712) on text=Form Authentication
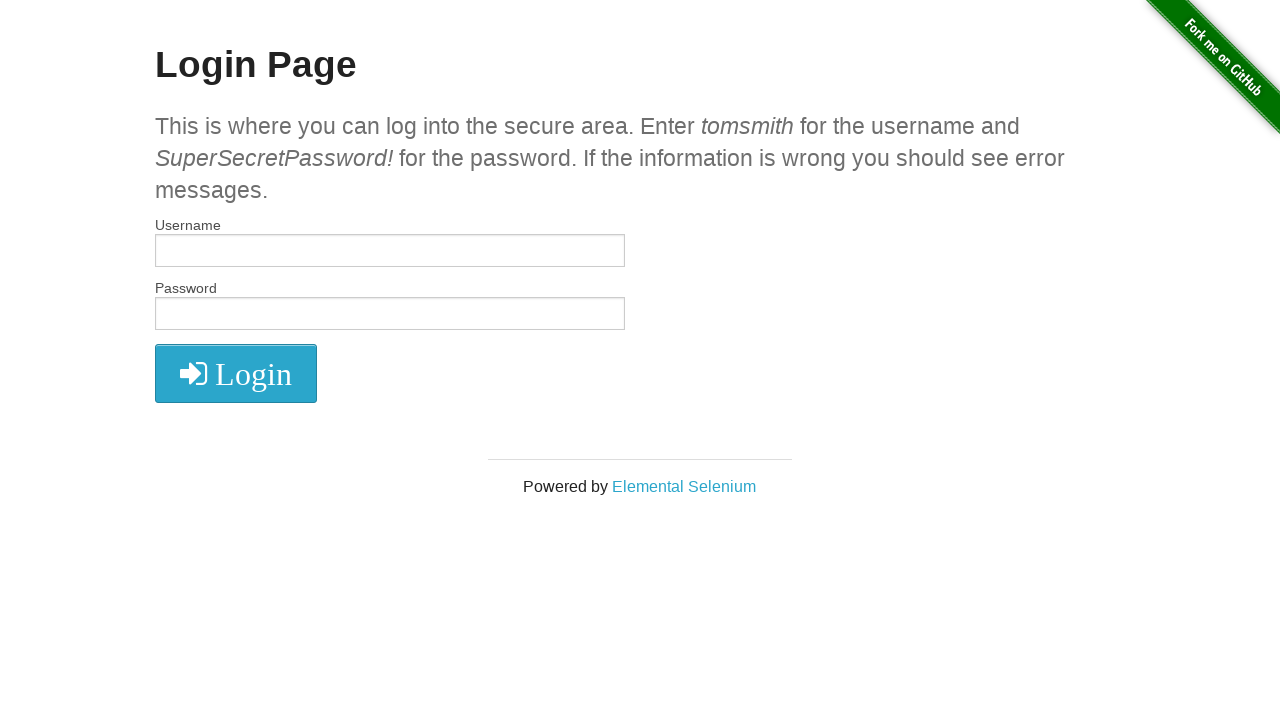

Clicked login button with empty credentials at (236, 373) on .radius
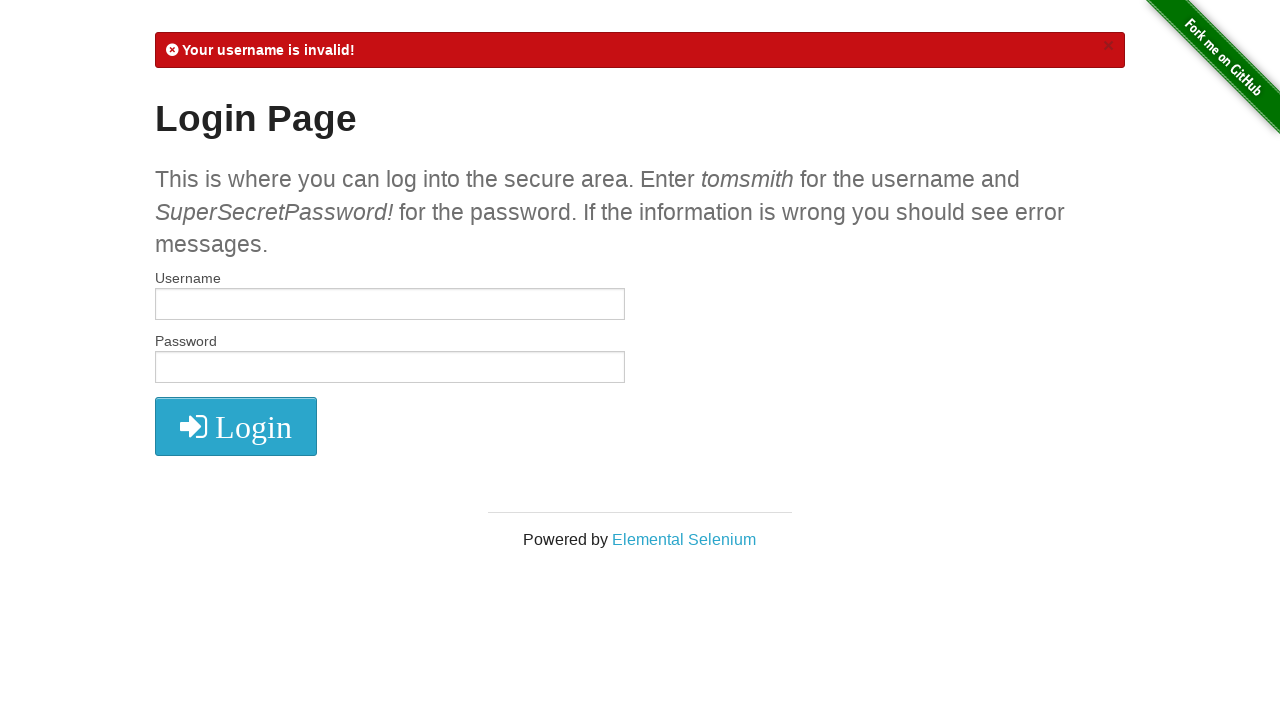

Error message displayed after login attempt with empty credentials
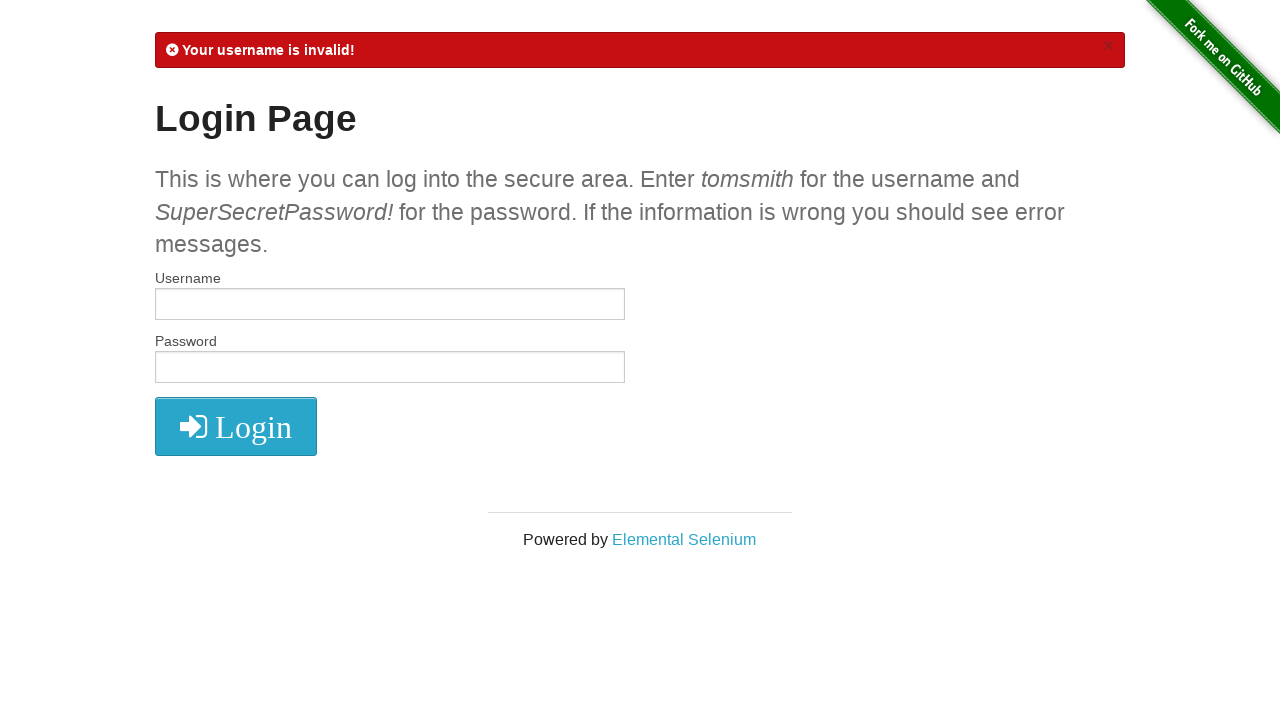

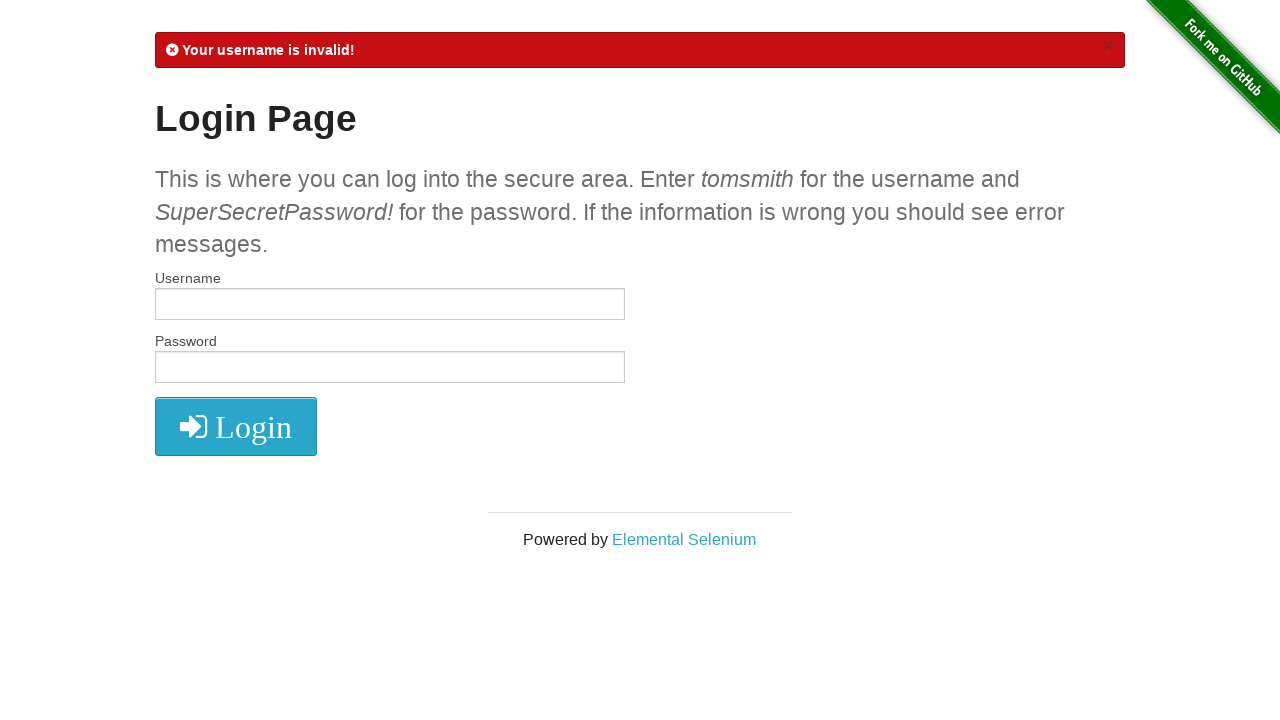